Tests window handling functionality by clicking a link that opens a new window, verifying content in the new window, and switching back to the original window

Starting URL: https://the-internet.herokuapp.com/windows

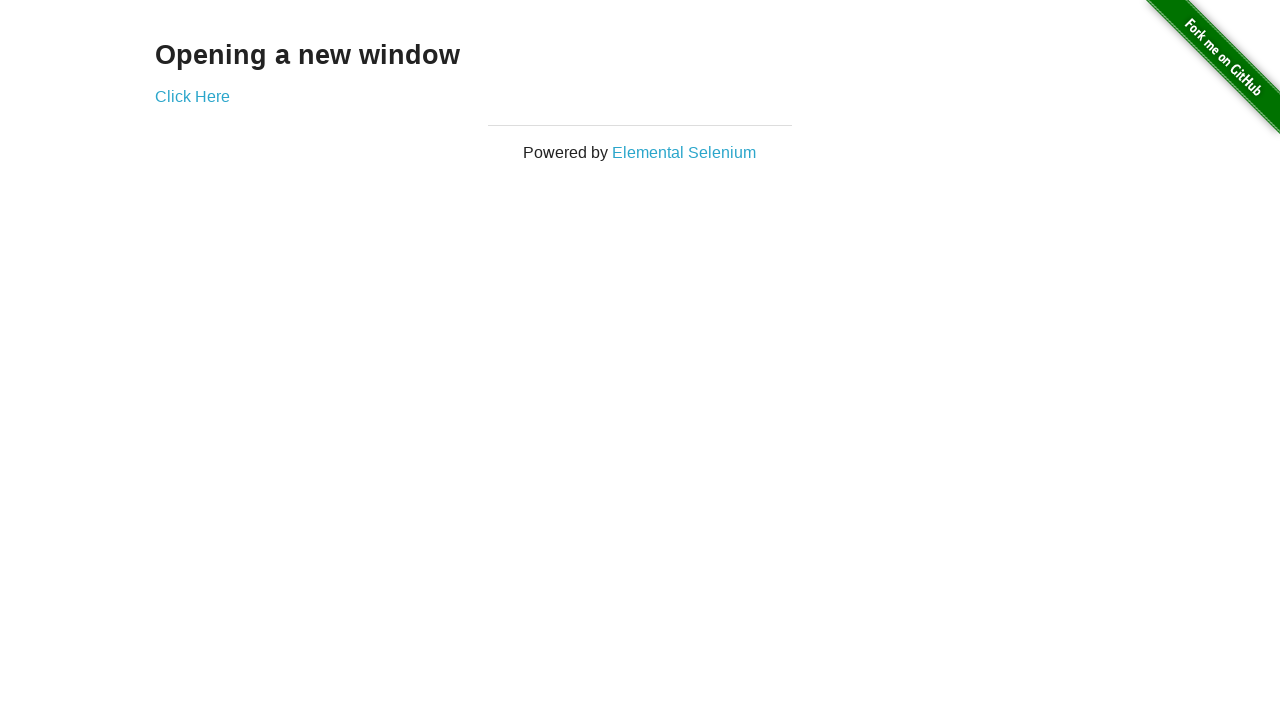

Verified main page heading is 'Opening a new window'
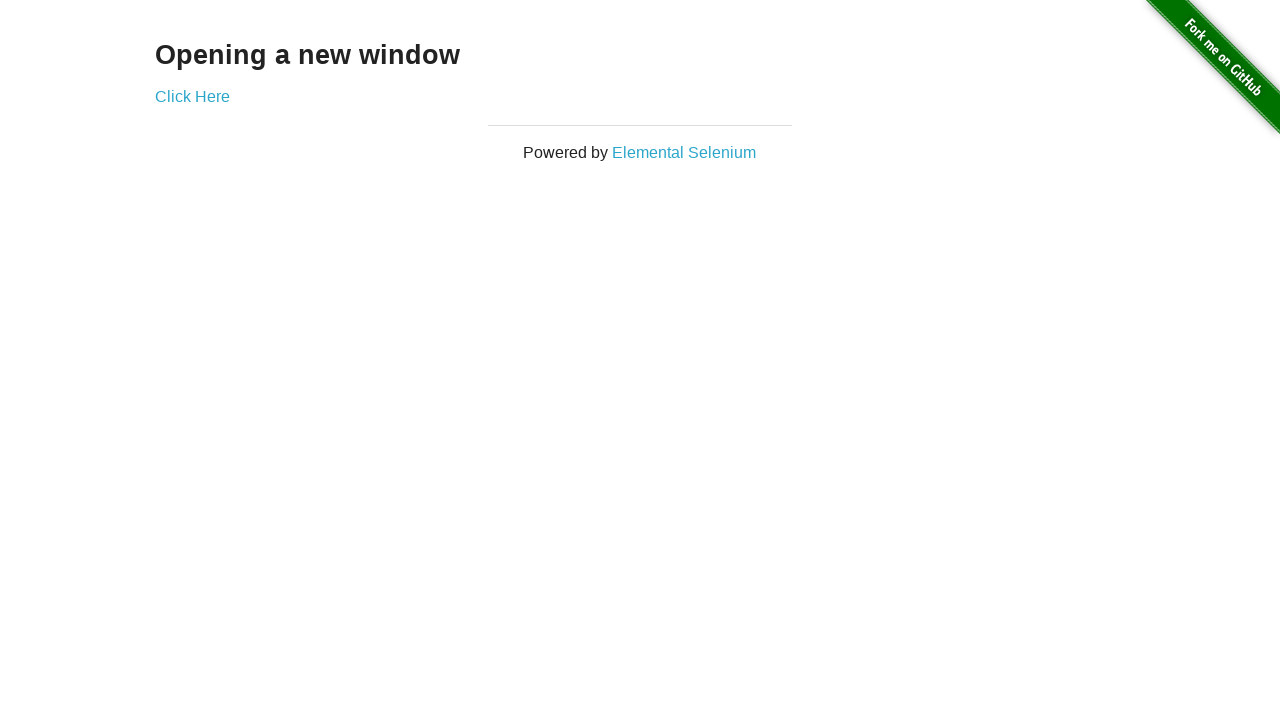

Verified page title contains 'The Internet'
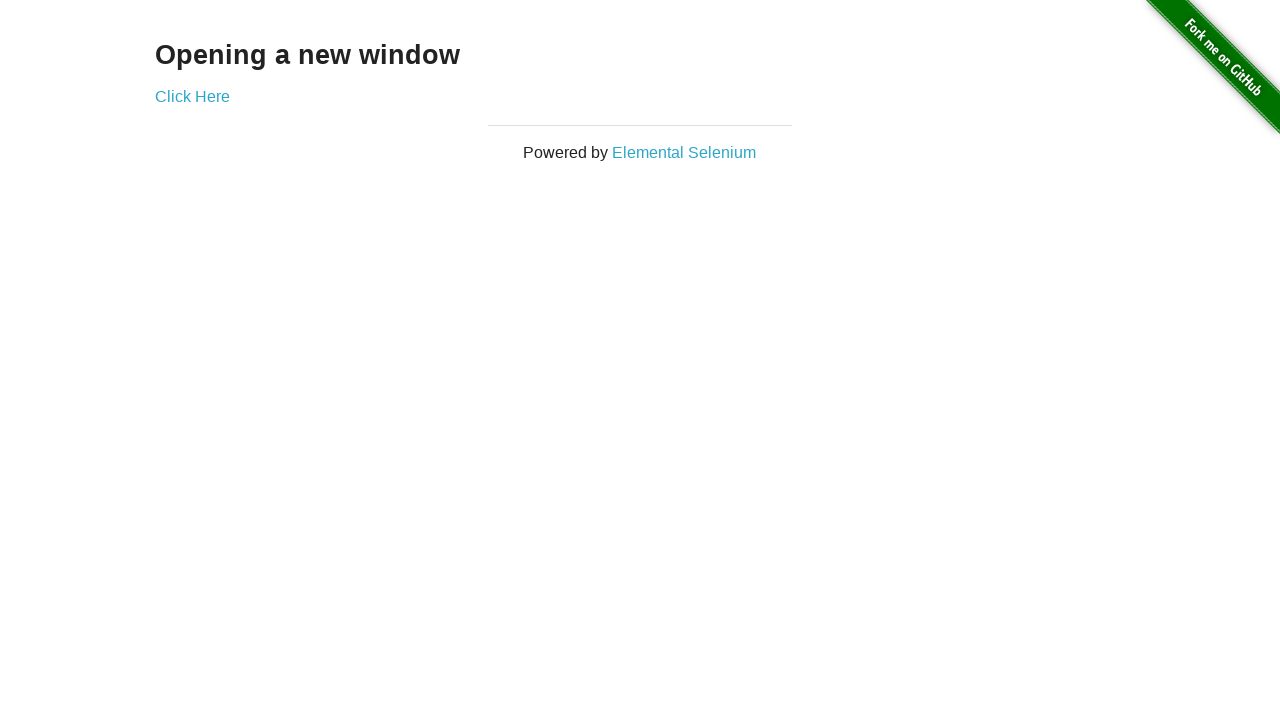

Clicked 'Click Here' link to open new window at (192, 96) on text=Click Here
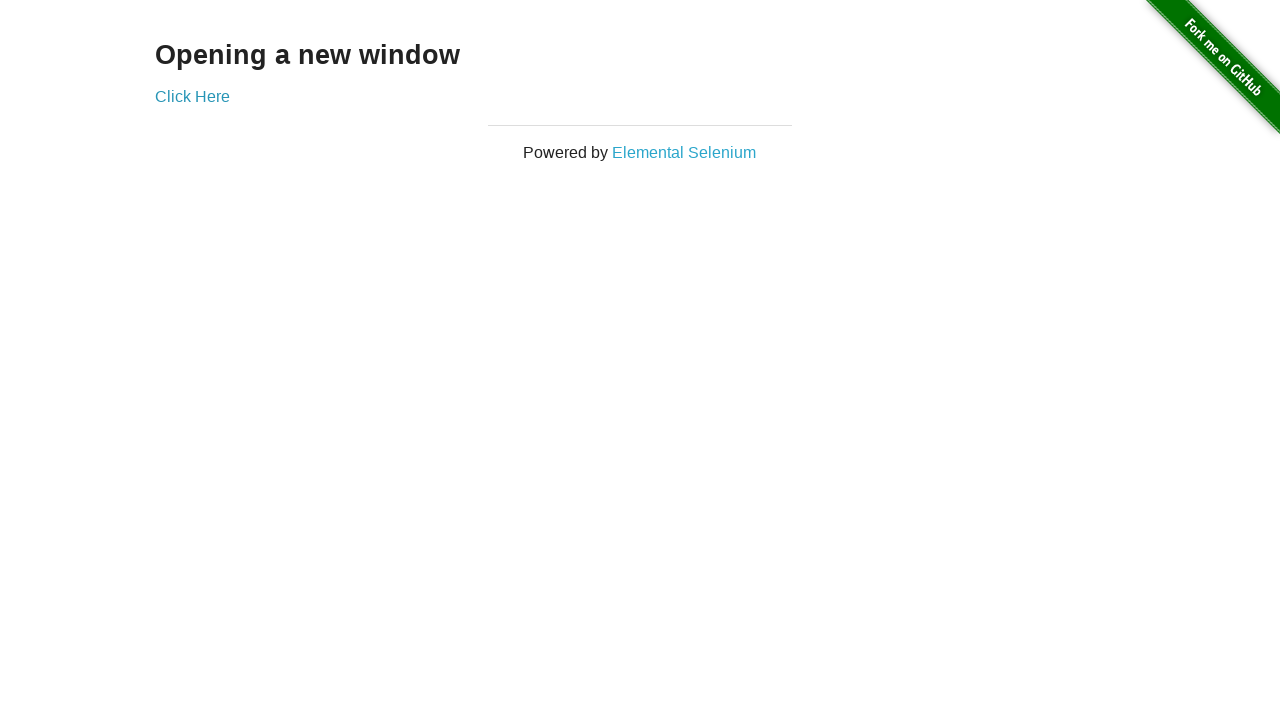

New window opened successfully
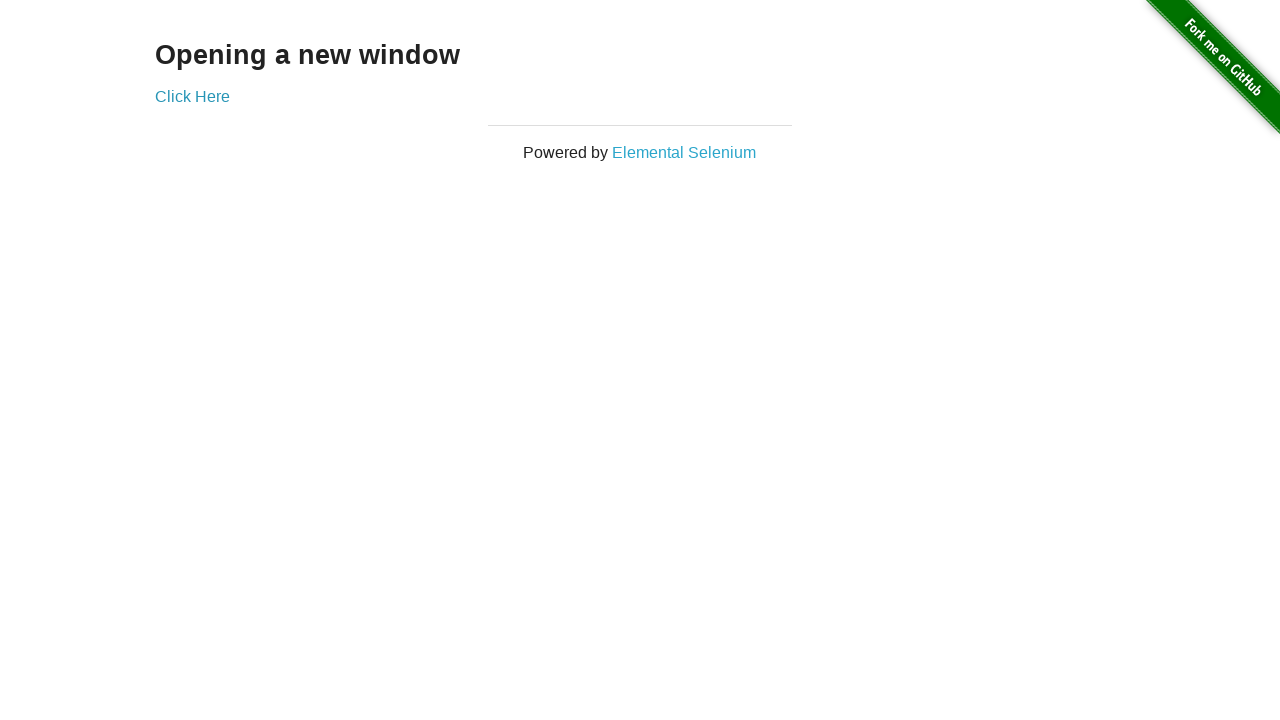

New page finished loading
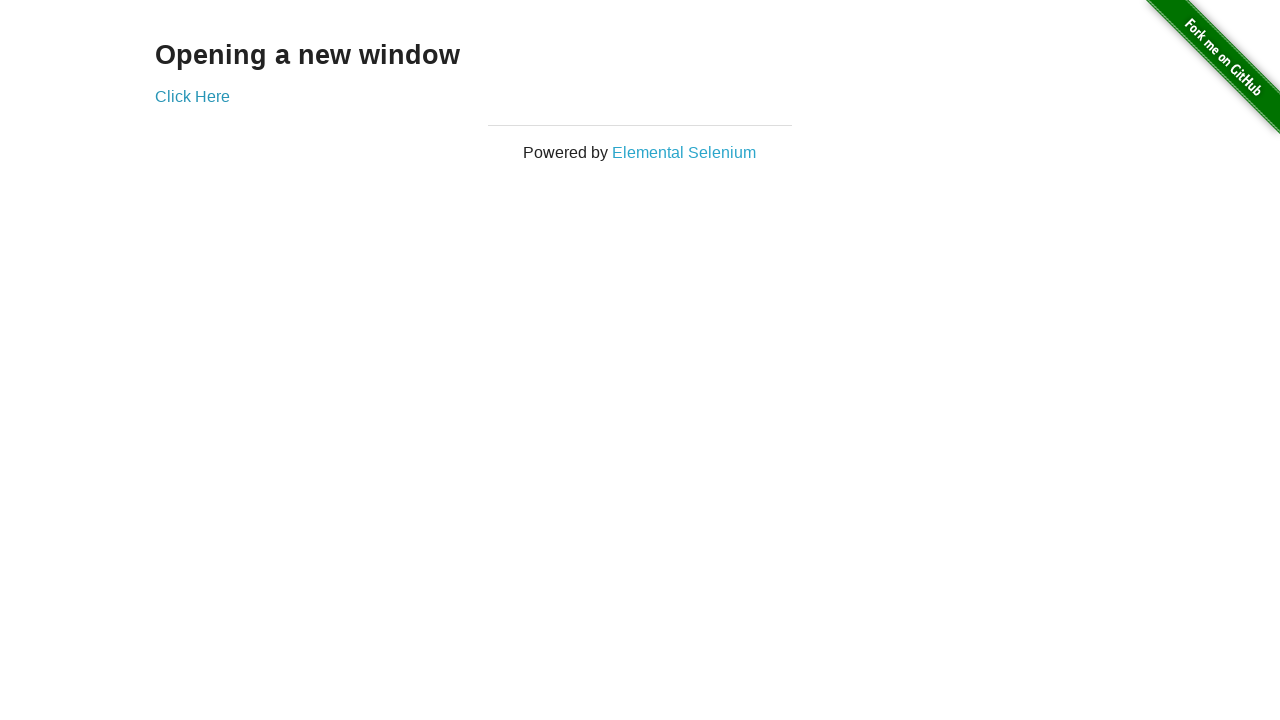

Verified new window title is 'New Window'
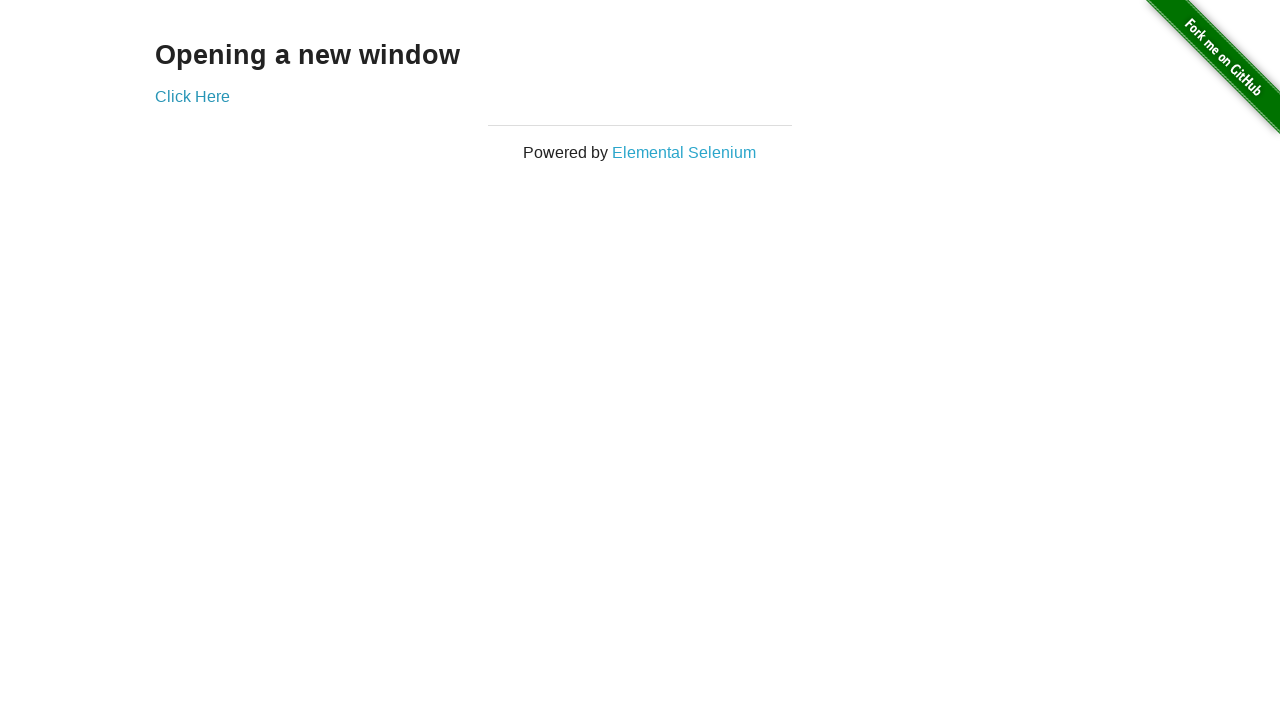

Verified new window heading is 'New Window'
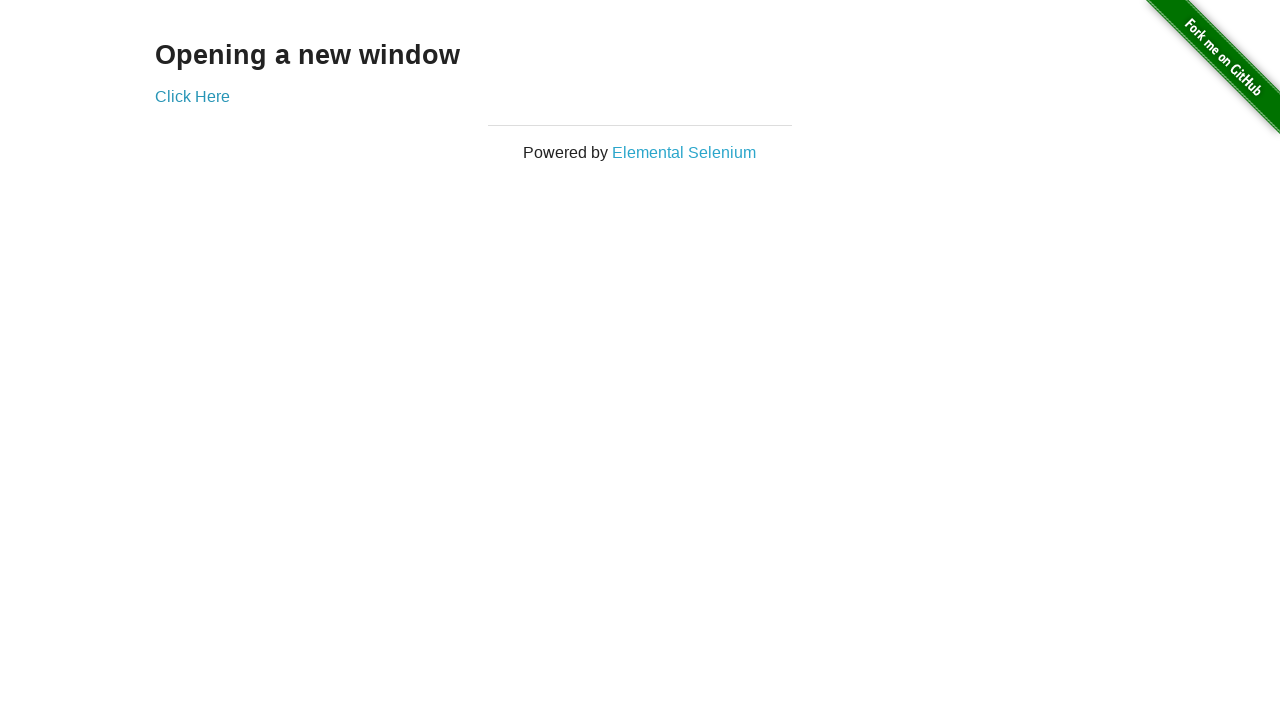

Verified original window title contains 'The Internet'
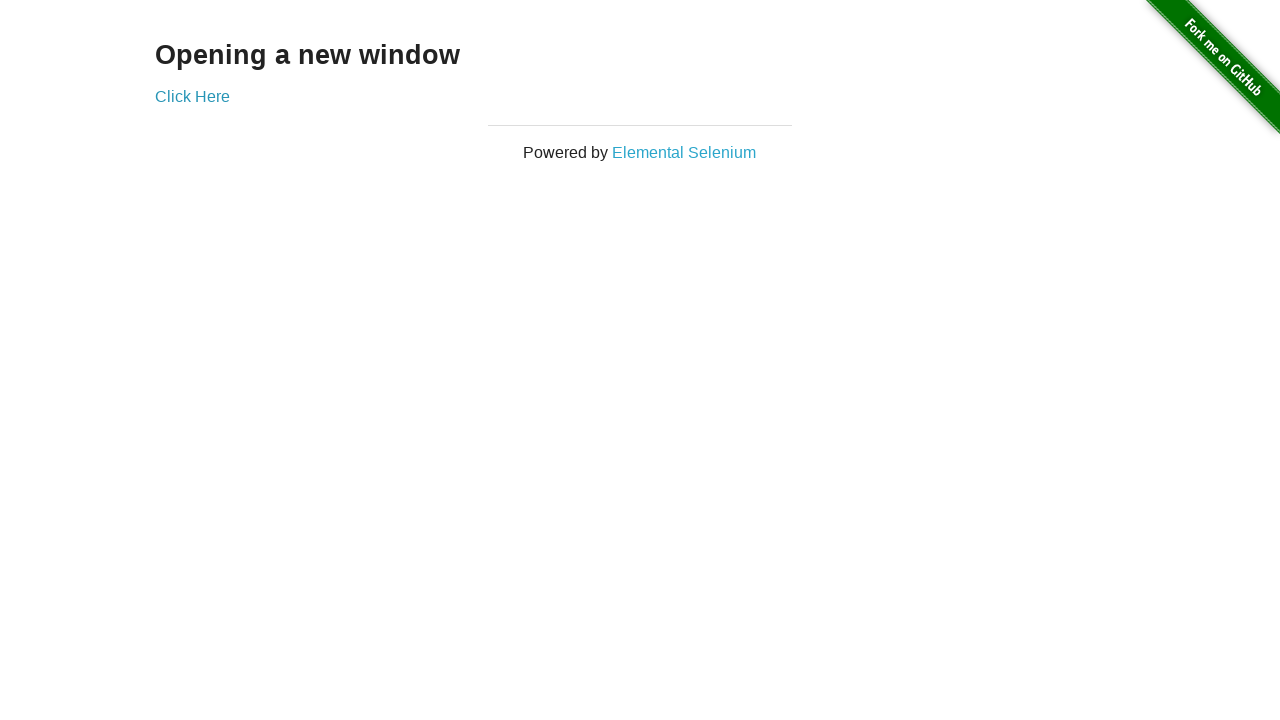

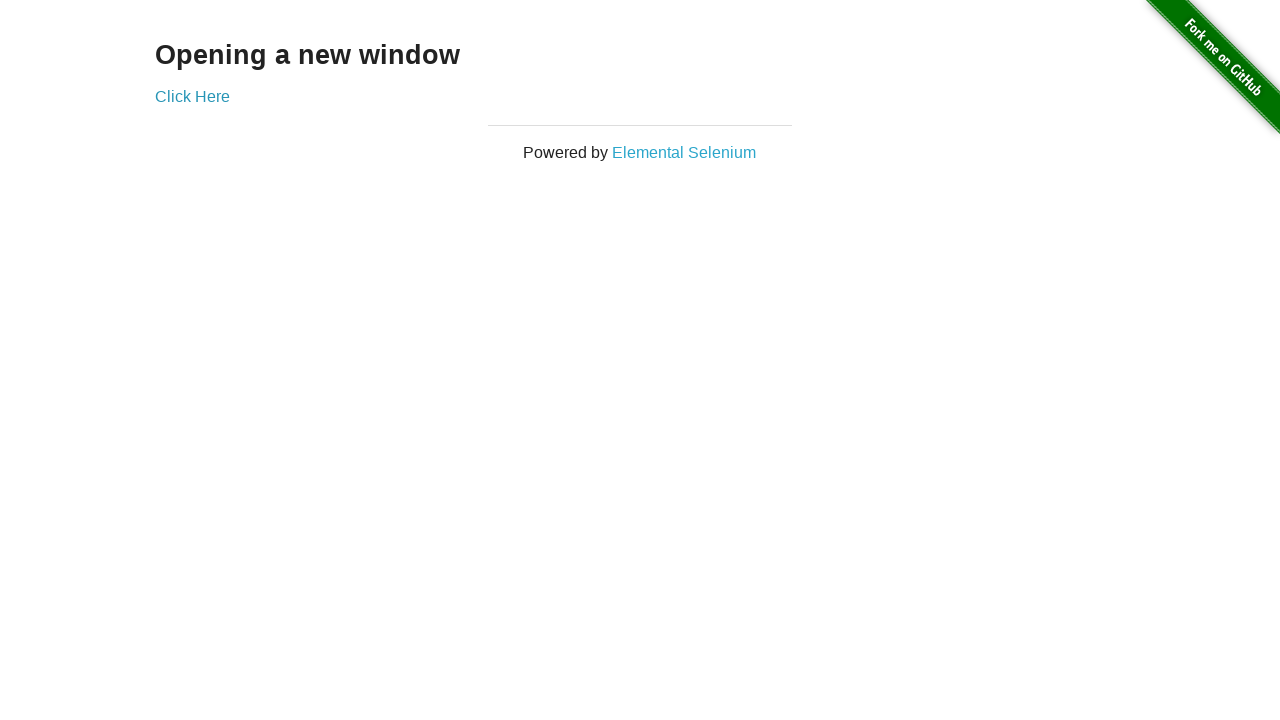